Fills out a registration form with first name, last name, and email, then submits the form and verifies successful registration message

Starting URL: http://suninjuly.github.io/registration2.html

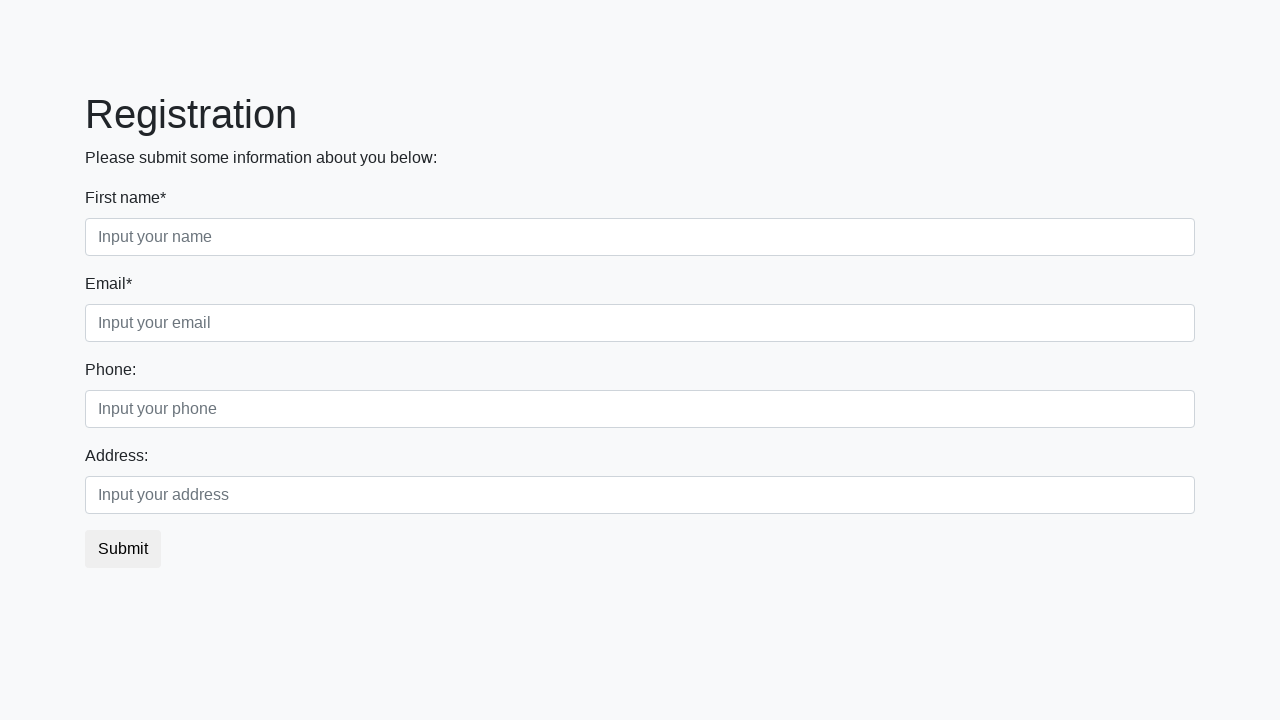

Filled first name field with 'Georg' on .form-control.first
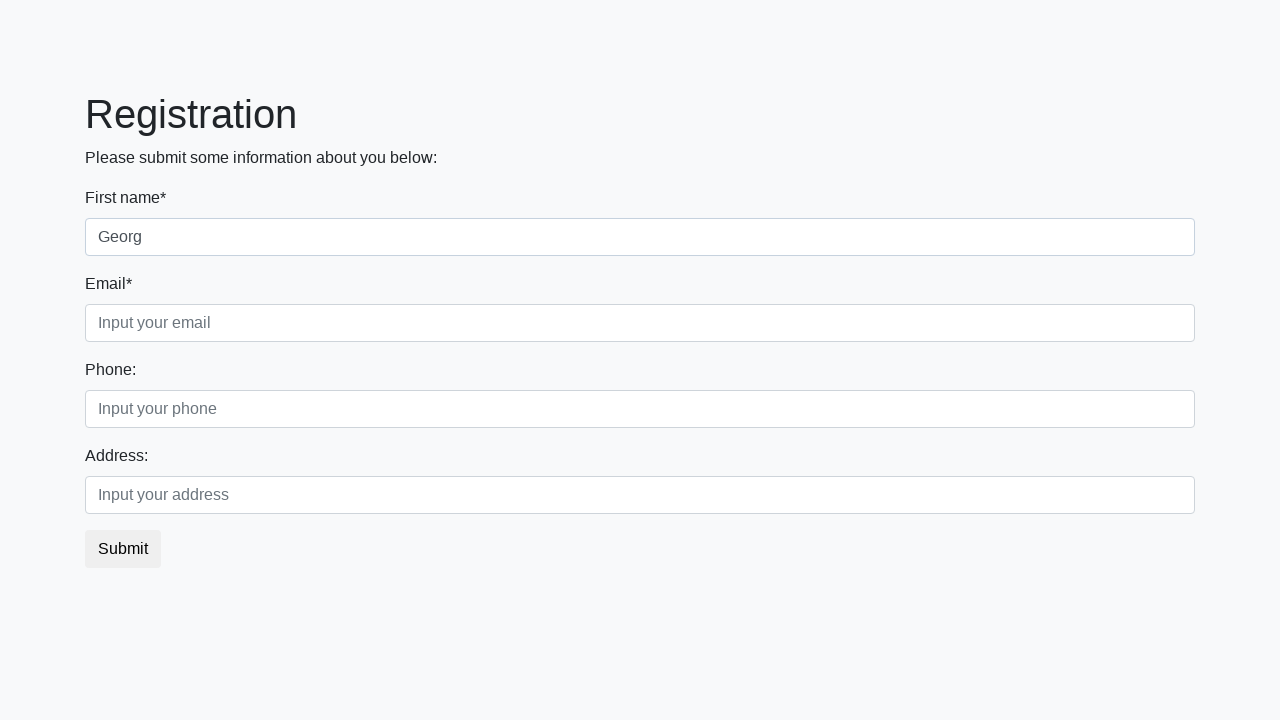

Filled last name field with 'Ivanoff' on //body/div[1]/form[1]/div[1]/div[2]/input[1]
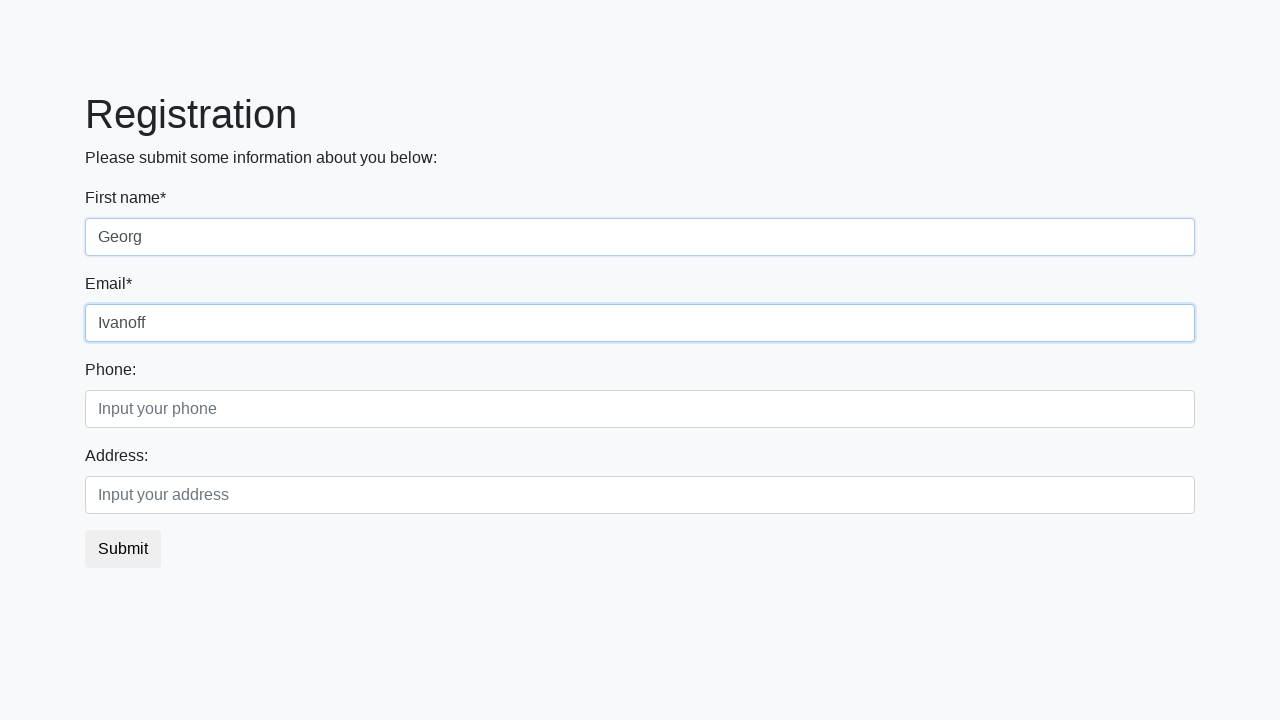

Filled email field with 'ivanoff@mail.com' on .form-control.third
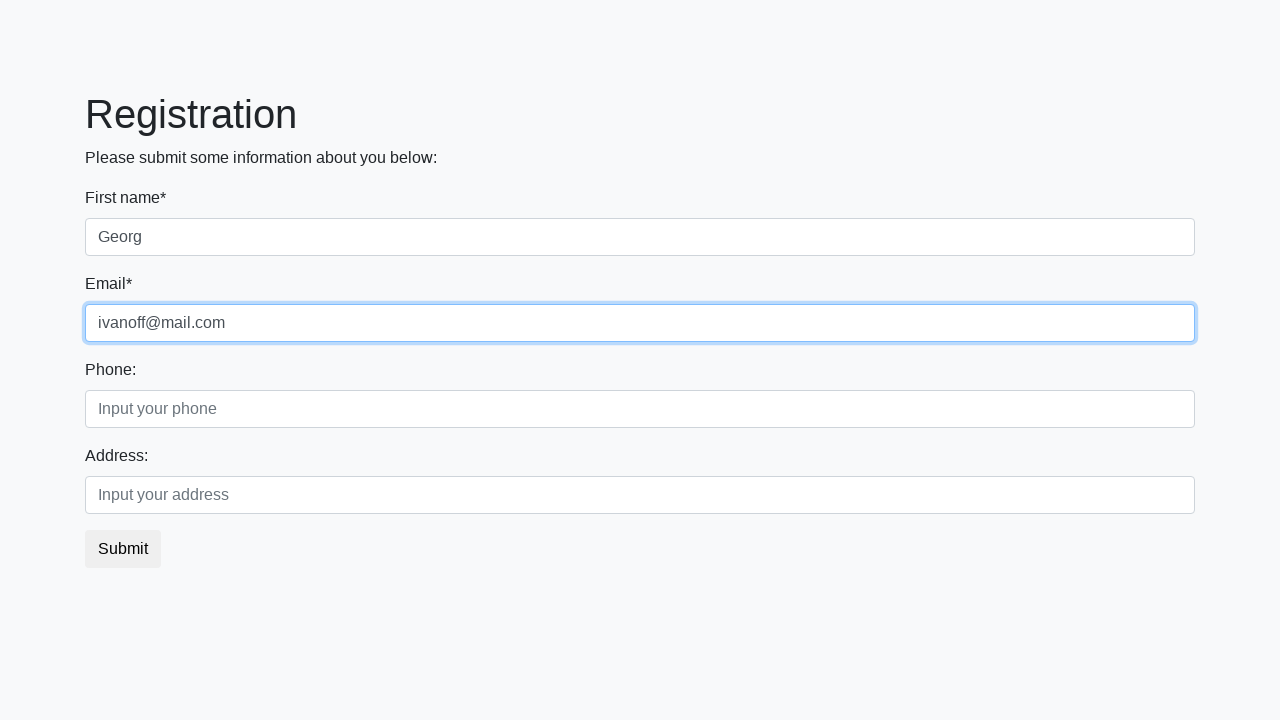

Clicked submit button to register at (123, 549) on button.btn
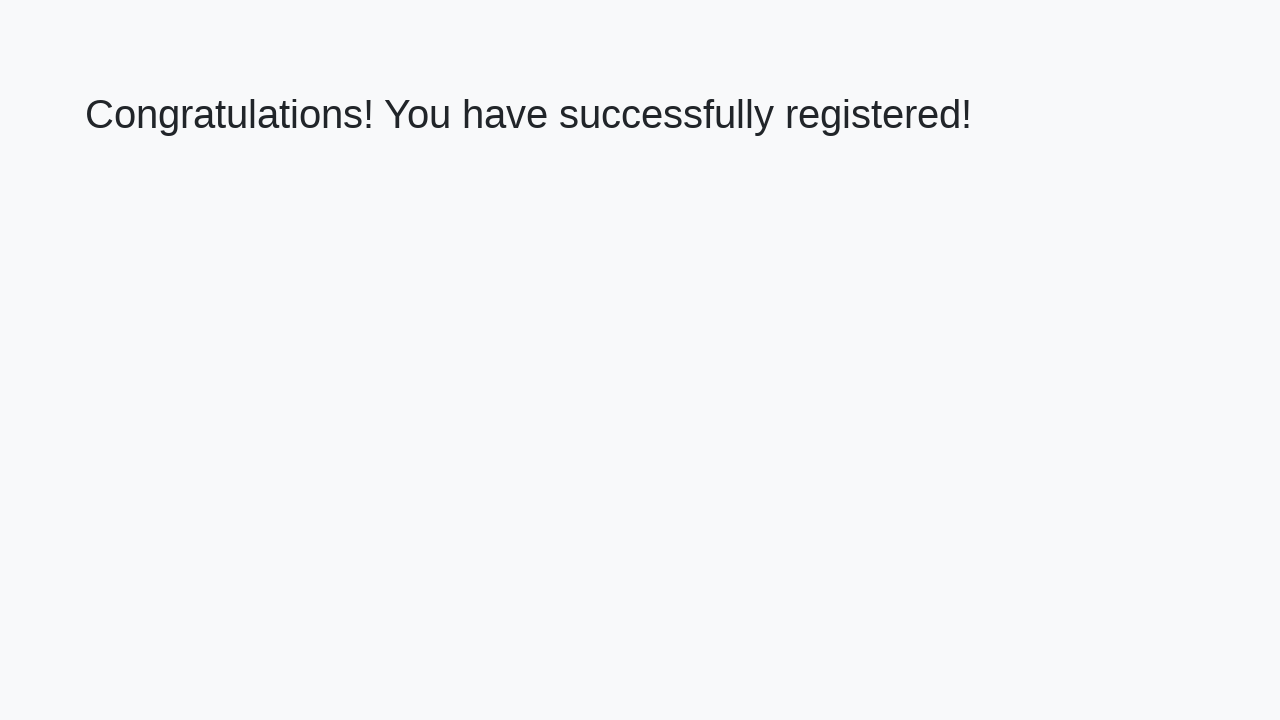

Success message heading loaded
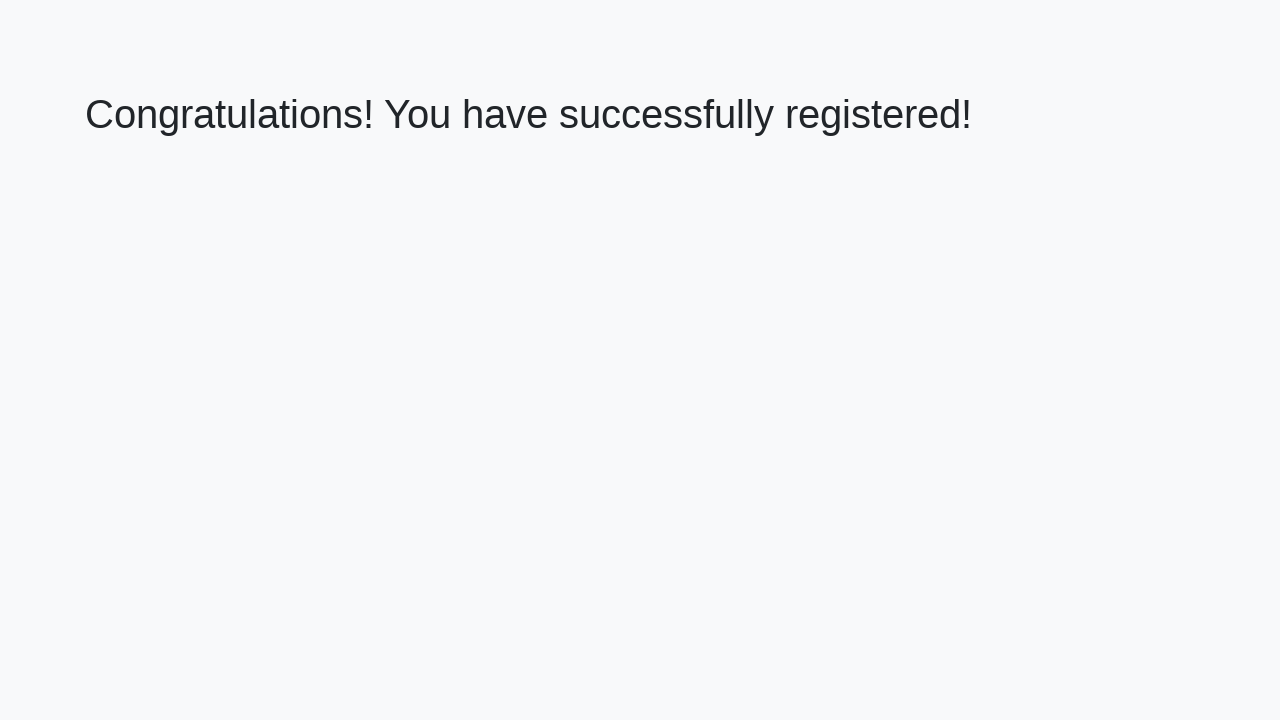

Retrieved success message text
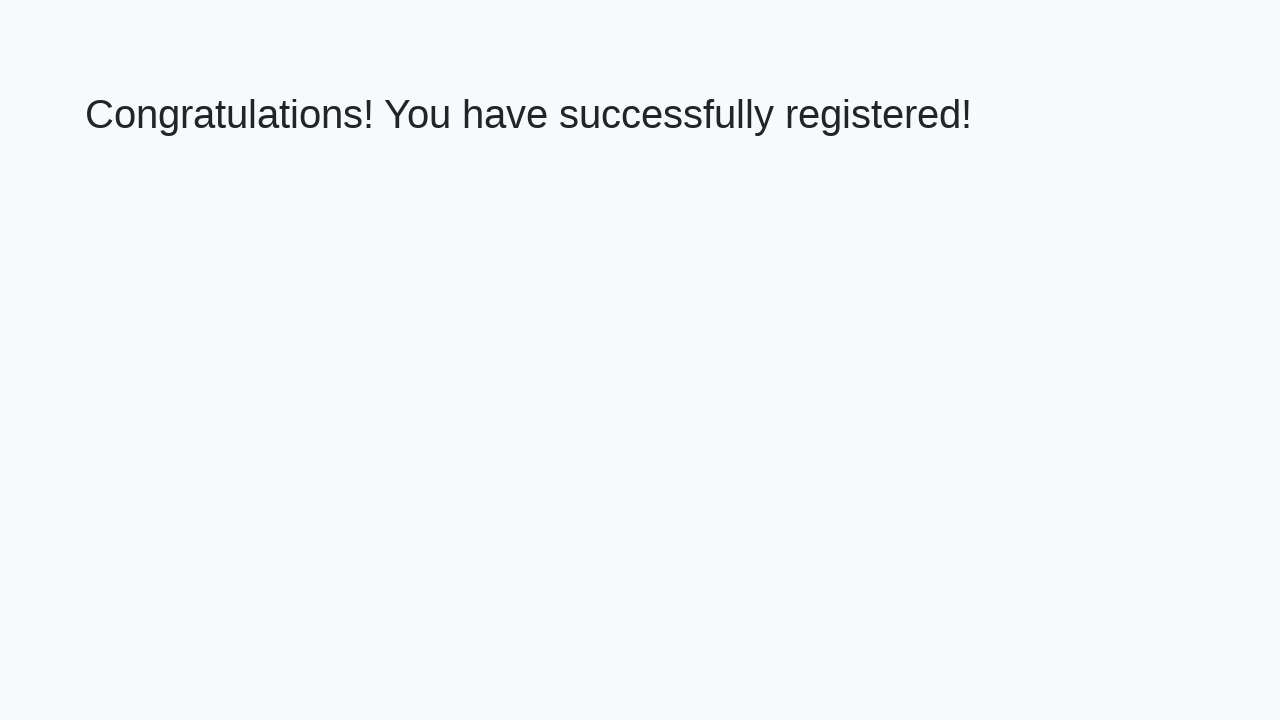

Verified registration success message: 'Congratulations! You have successfully registered!'
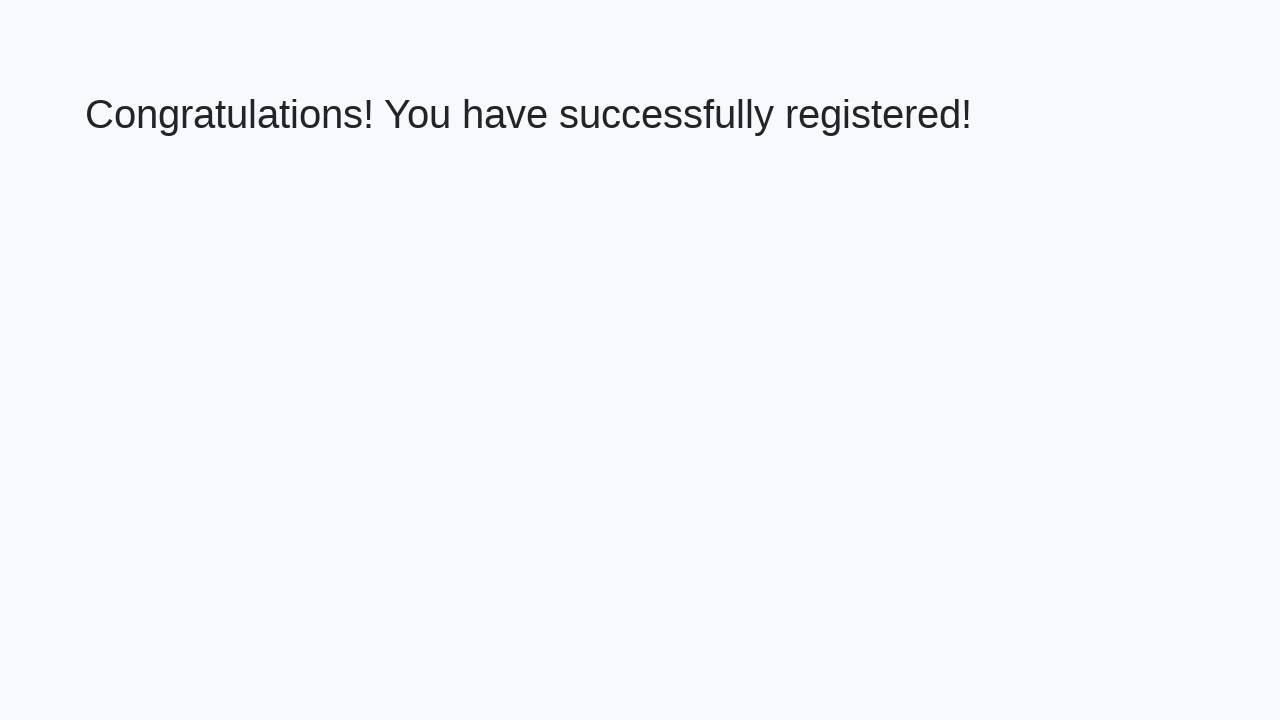

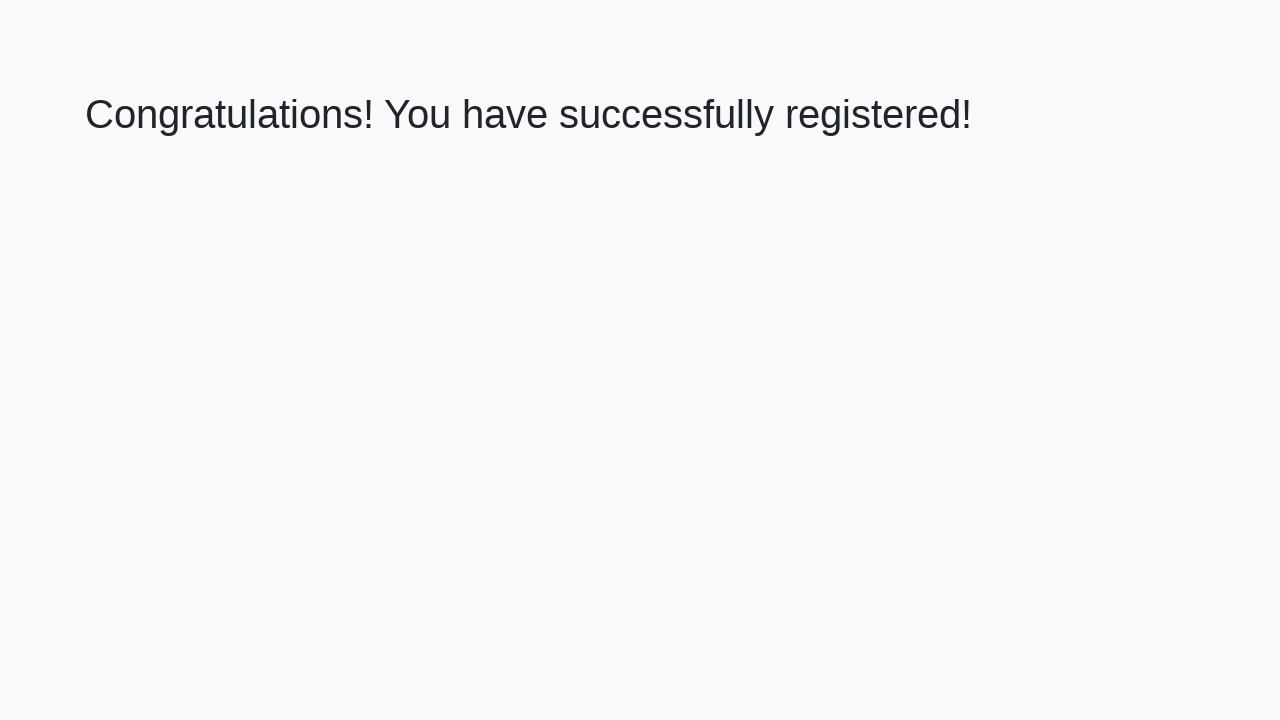